Tests the search functionality by entering "stamps" in the search box and verifying the search results page displays the correct heading

Starting URL: https://www.usps.com/

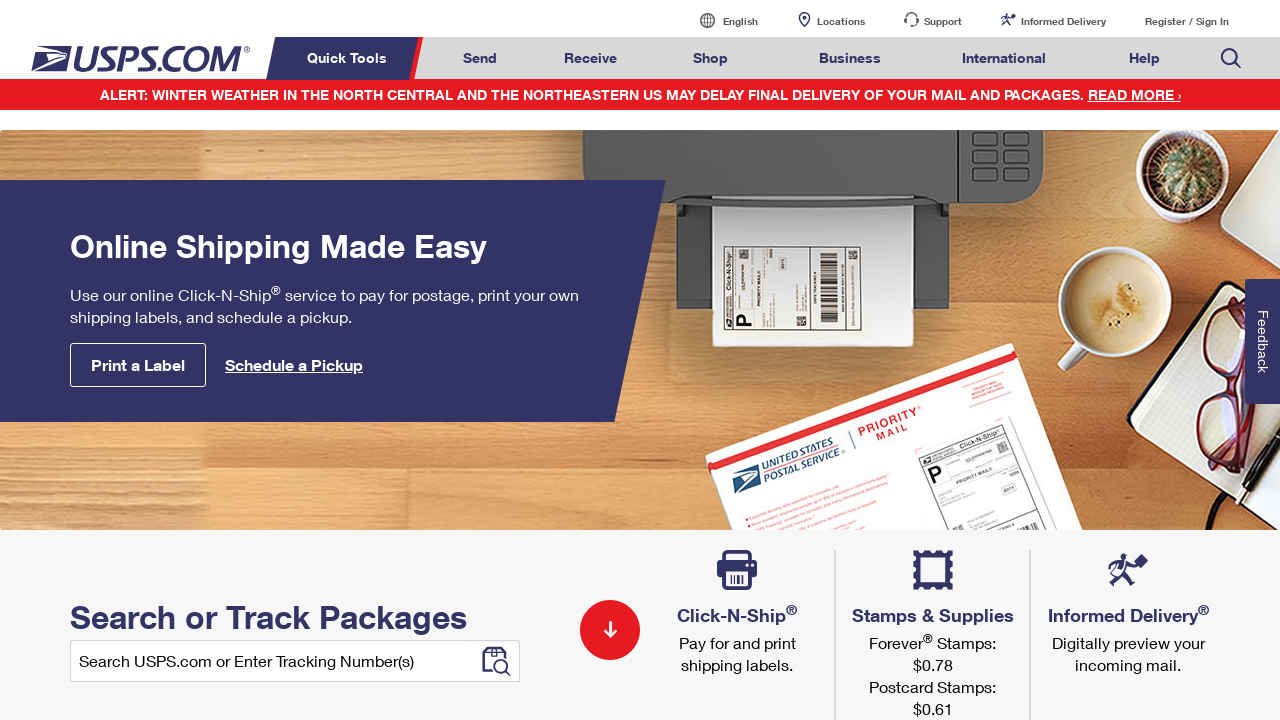

Filled search box with 'stamps' on input#home-input
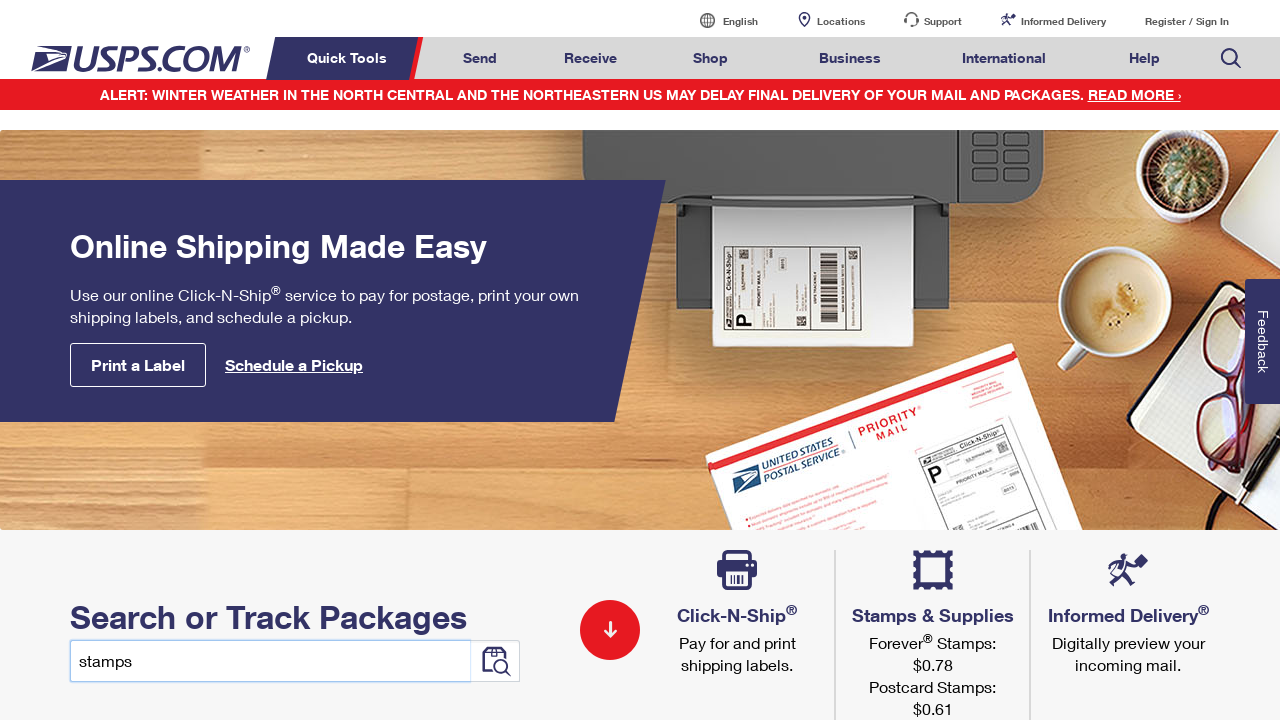

Pressed Enter to submit search on input#home-input
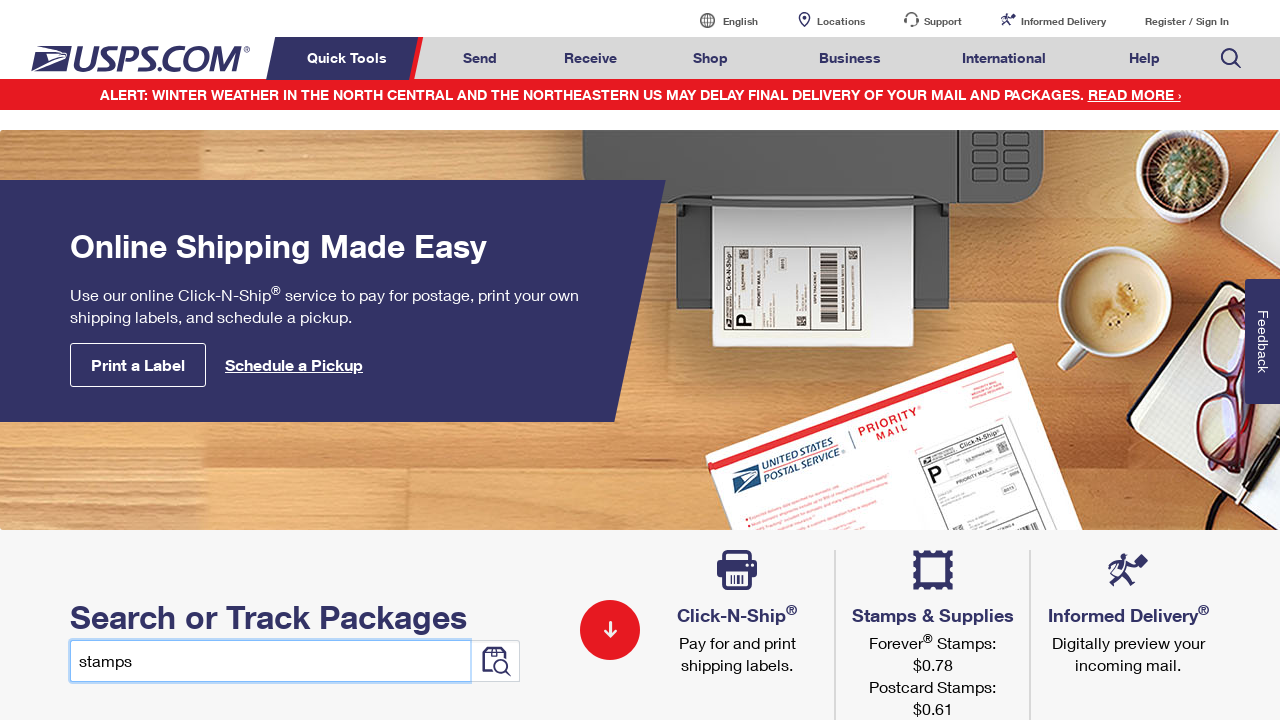

Search results page loaded
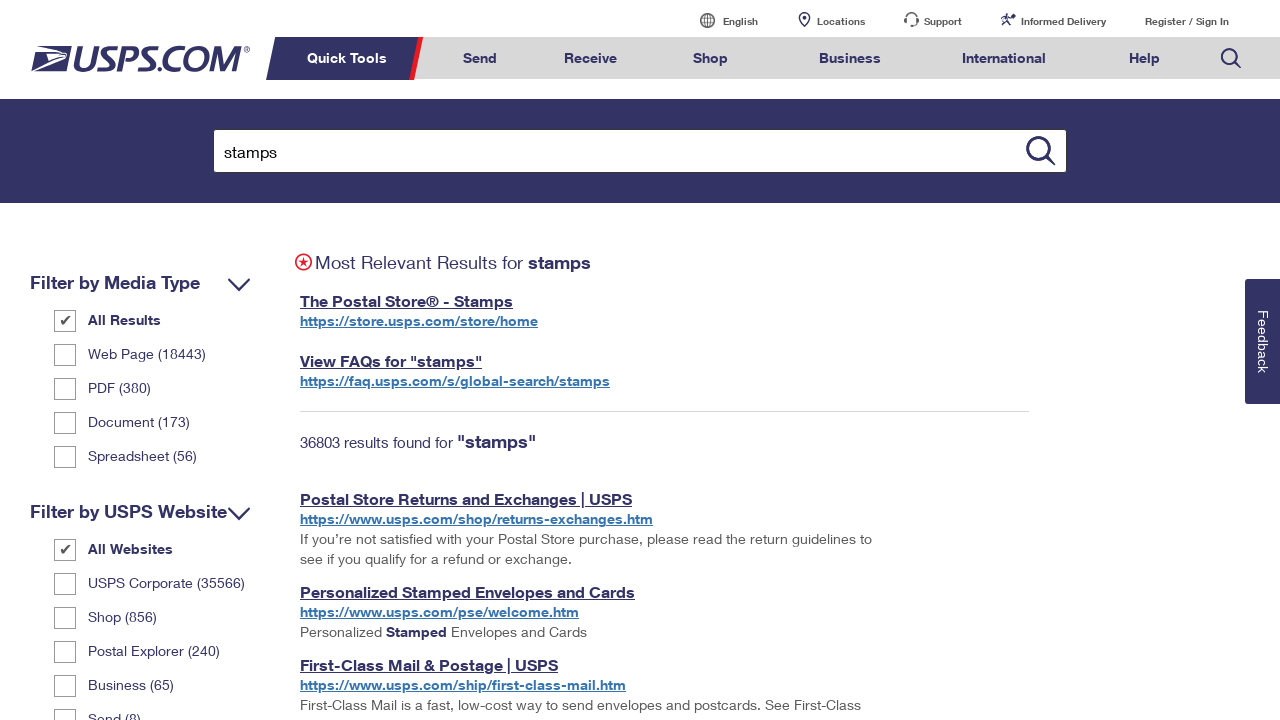

Retrieved search results heading text
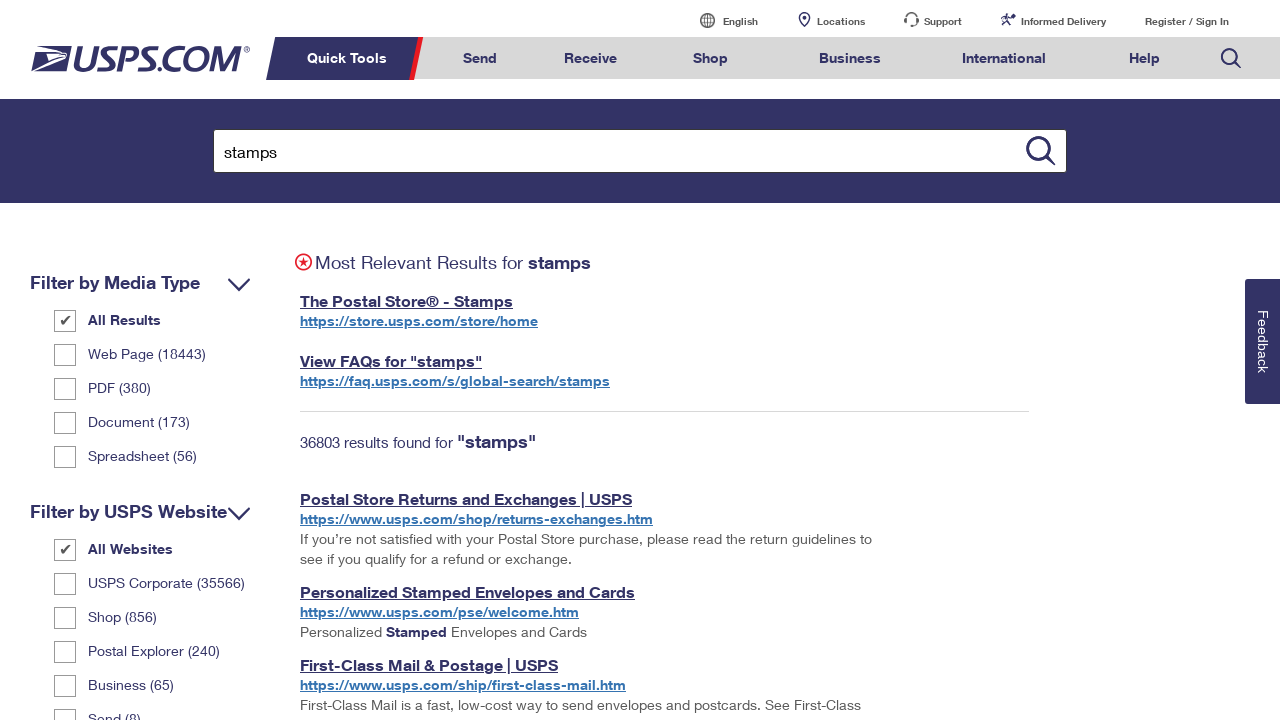

Verified search results heading is 'Most Relevant Results for stamps'
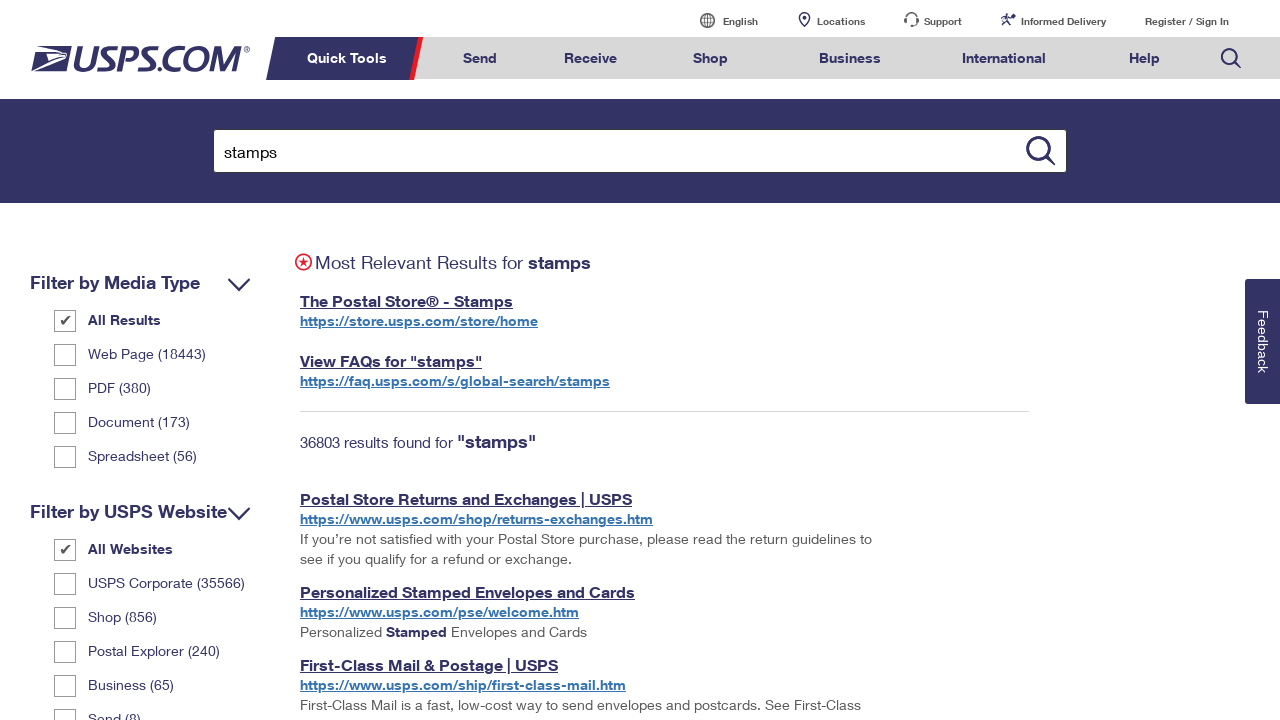

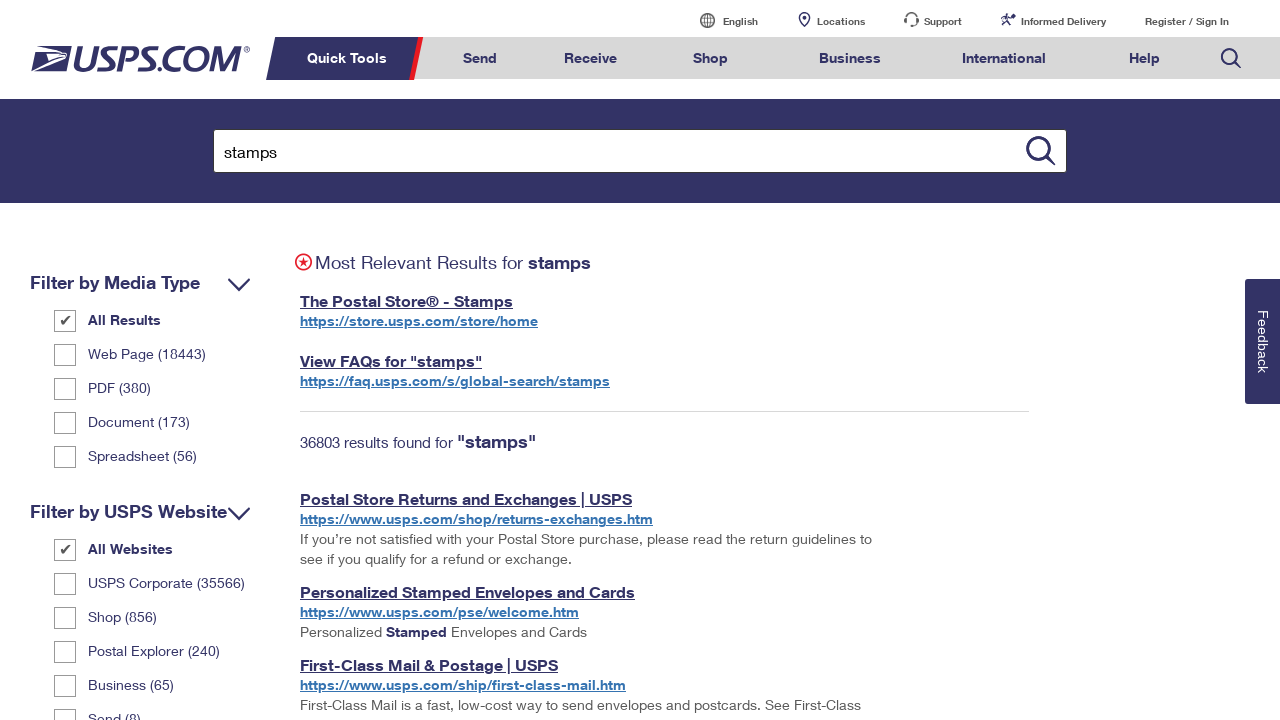